Tests autocomplete functionality by typing partial text and selecting suggestions using keyboard navigation for both multiple and single selection autocomplete fields

Starting URL: https://demoqa.com/auto-complete

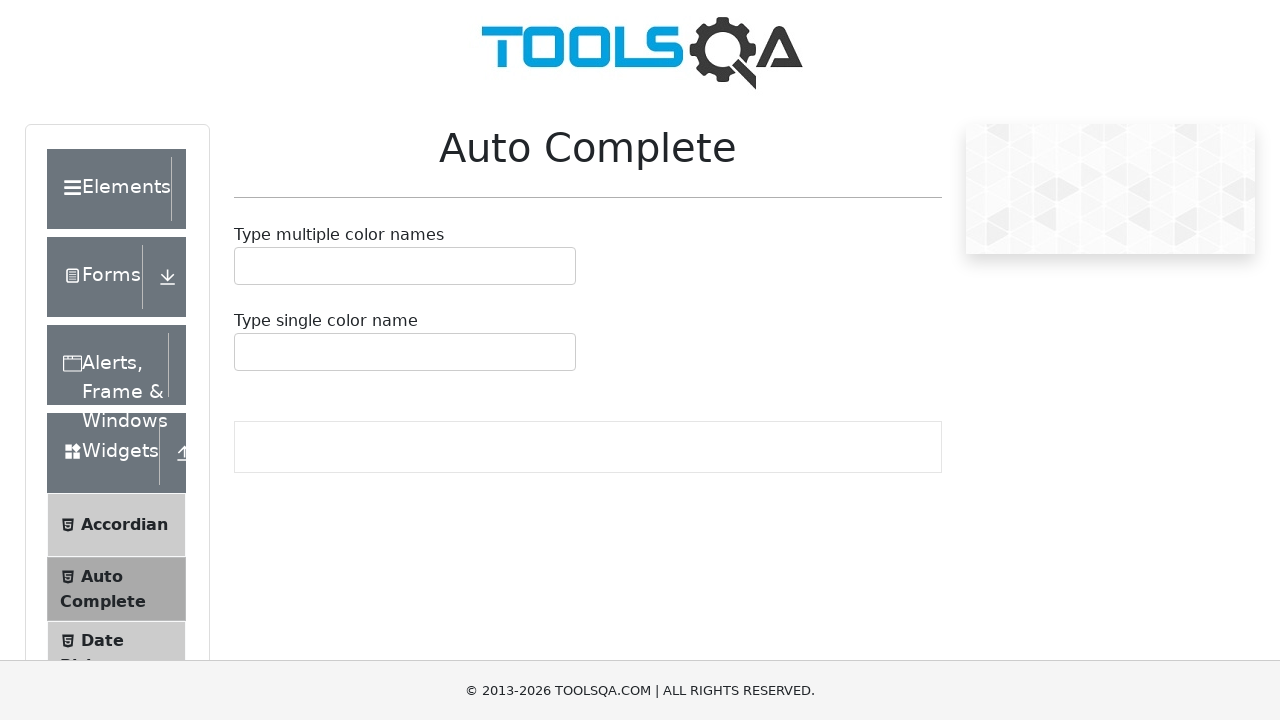

Typed 'b' in multiple autocomplete field to trigger suggestions on #autoCompleteMultipleInput
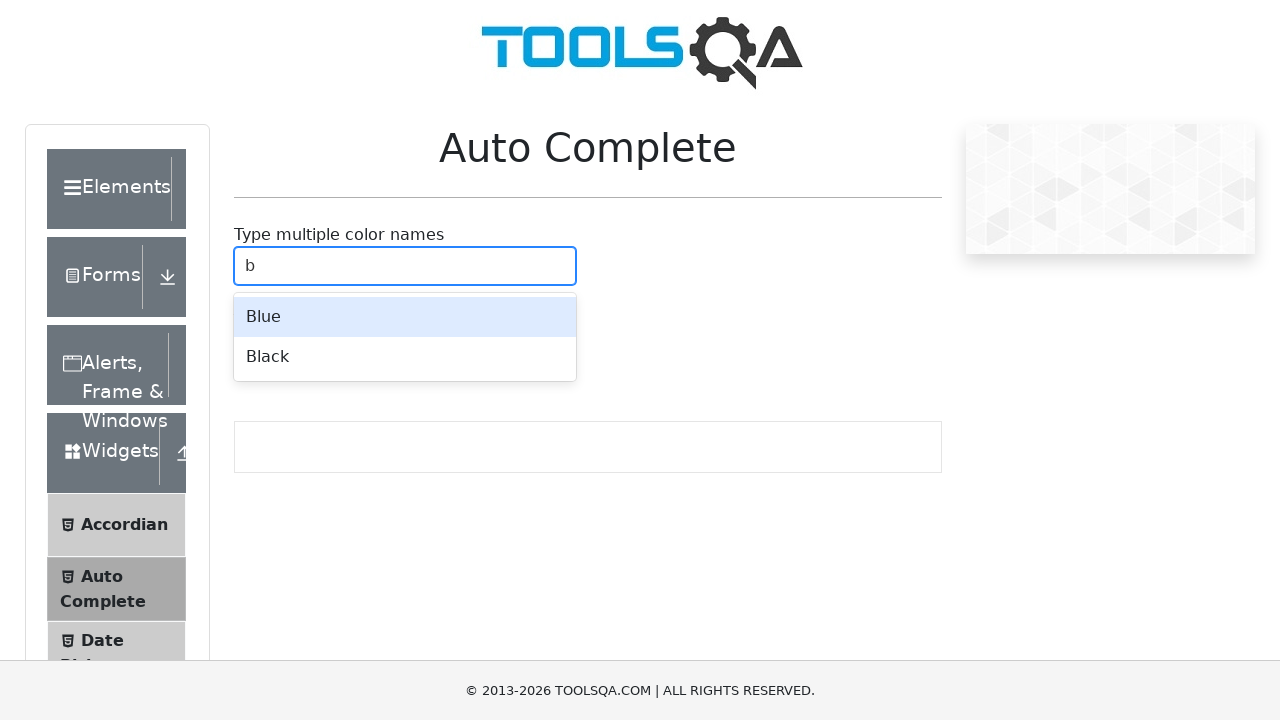

Waited 2 seconds for autocomplete suggestions to appear
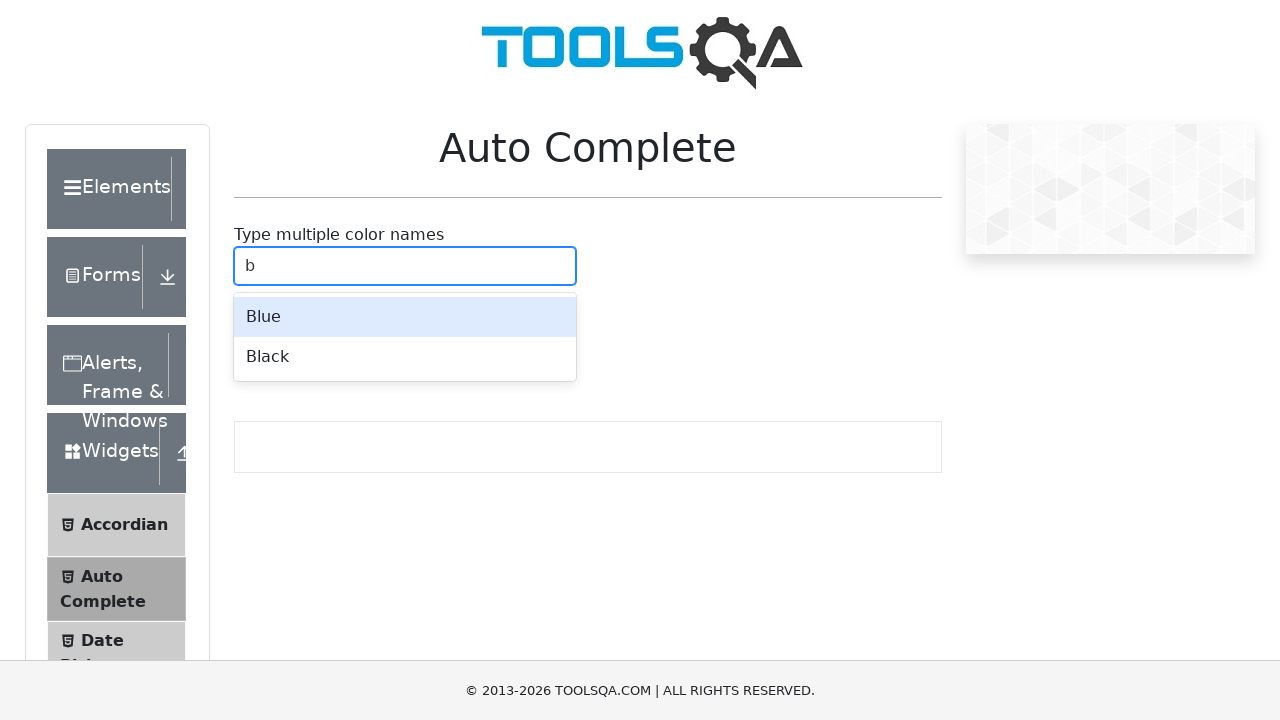

Pressed Enter to select first suggestion in multiple autocomplete on #autoCompleteMultipleInput
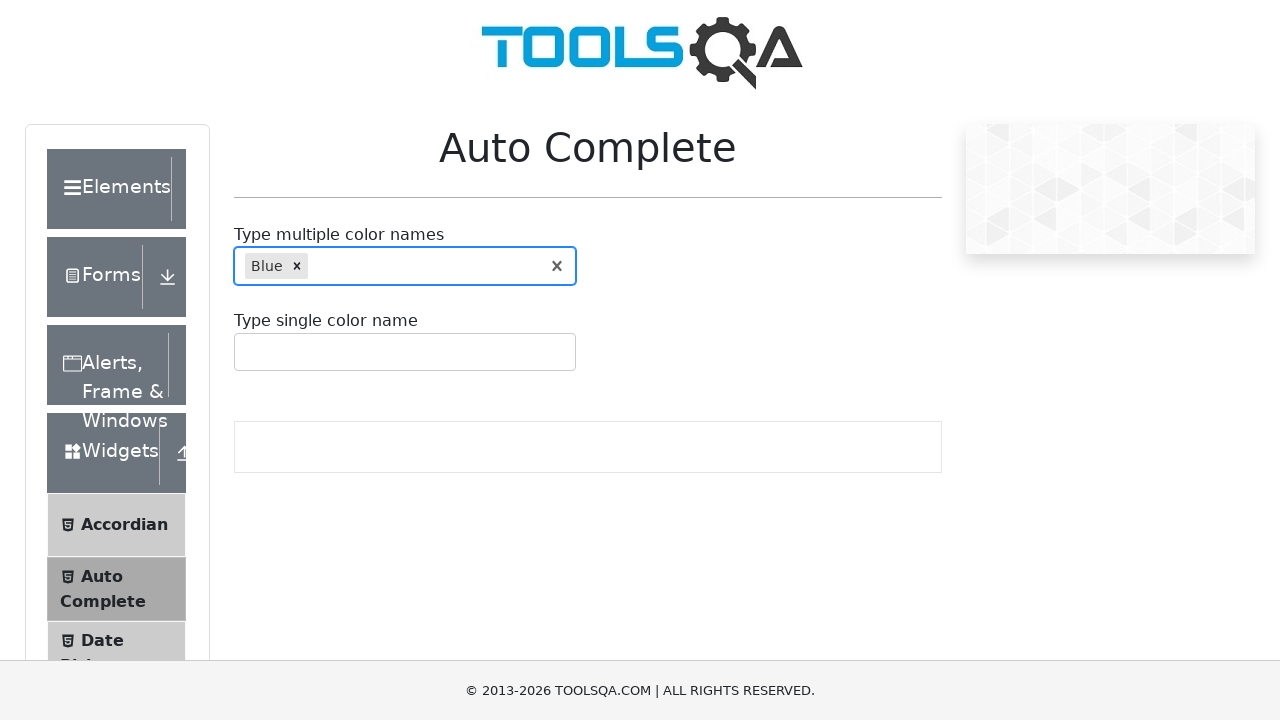

Typed 'bl' in multiple autocomplete field for second color selection on #autoCompleteMultipleInput
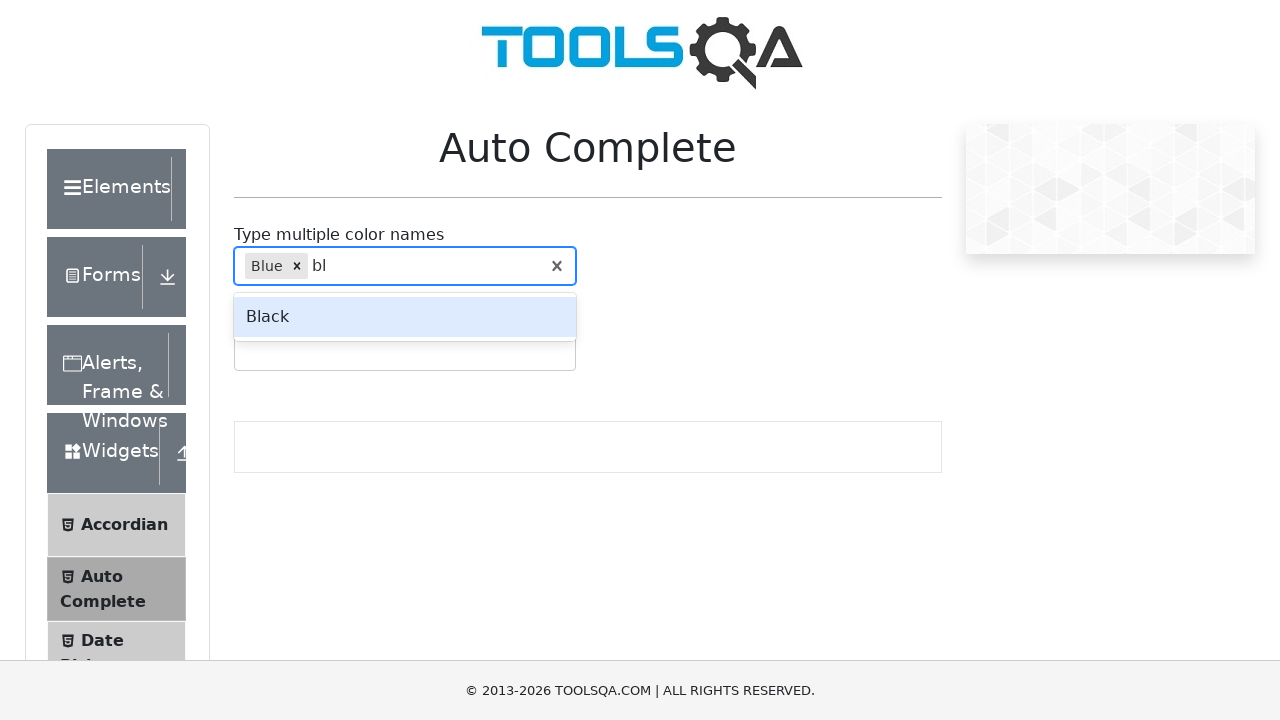

Waited 2 seconds for autocomplete suggestions to appear
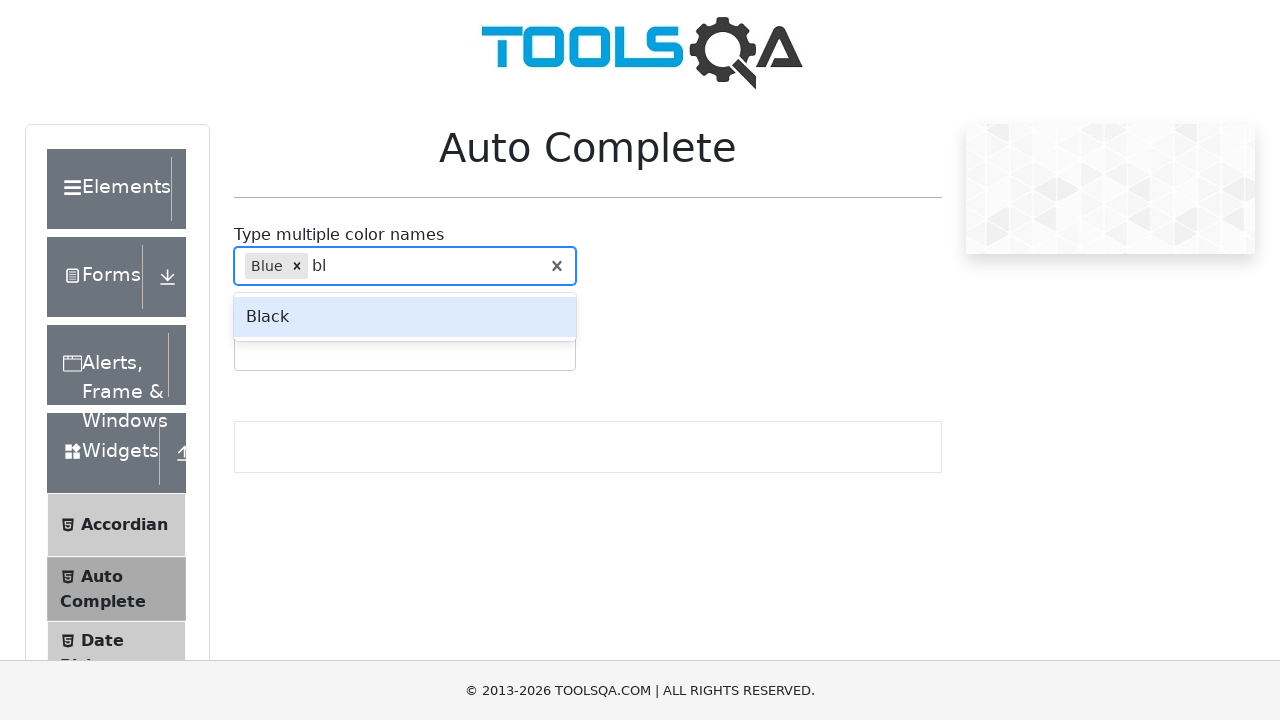

Pressed ArrowDown to navigate to next suggestion on #autoCompleteMultipleInput
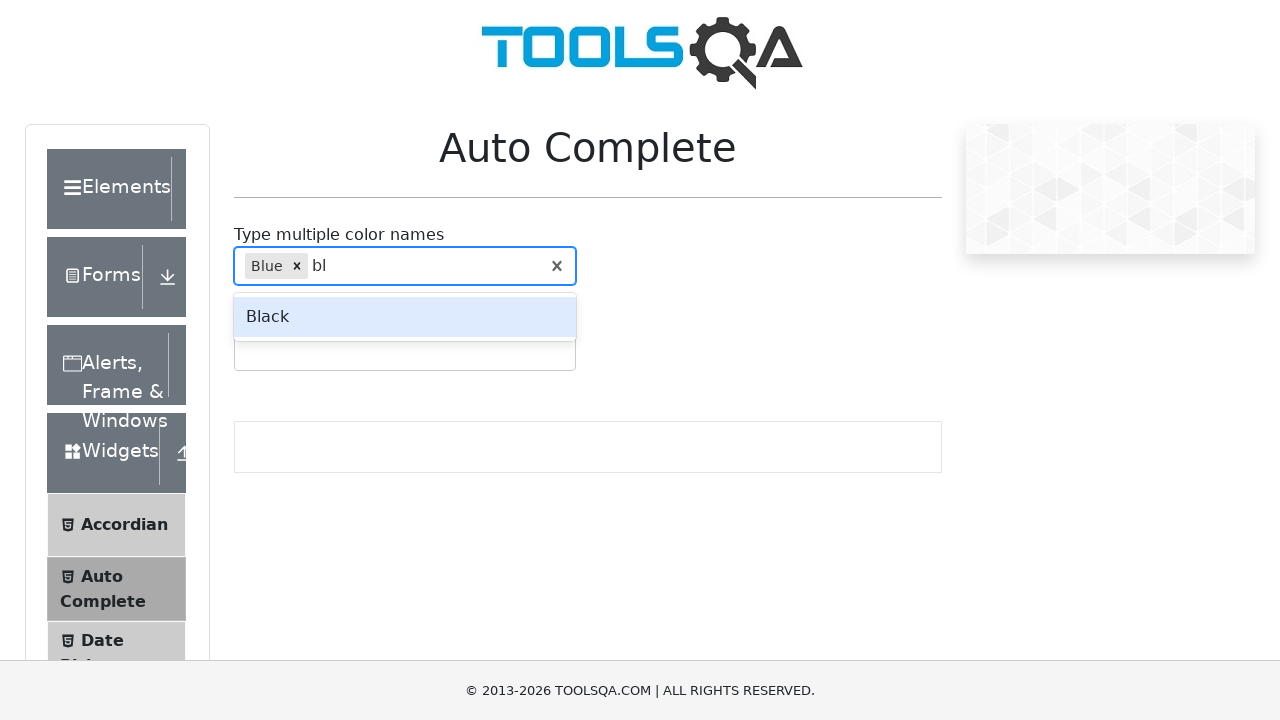

Waited 2 seconds after navigating suggestion
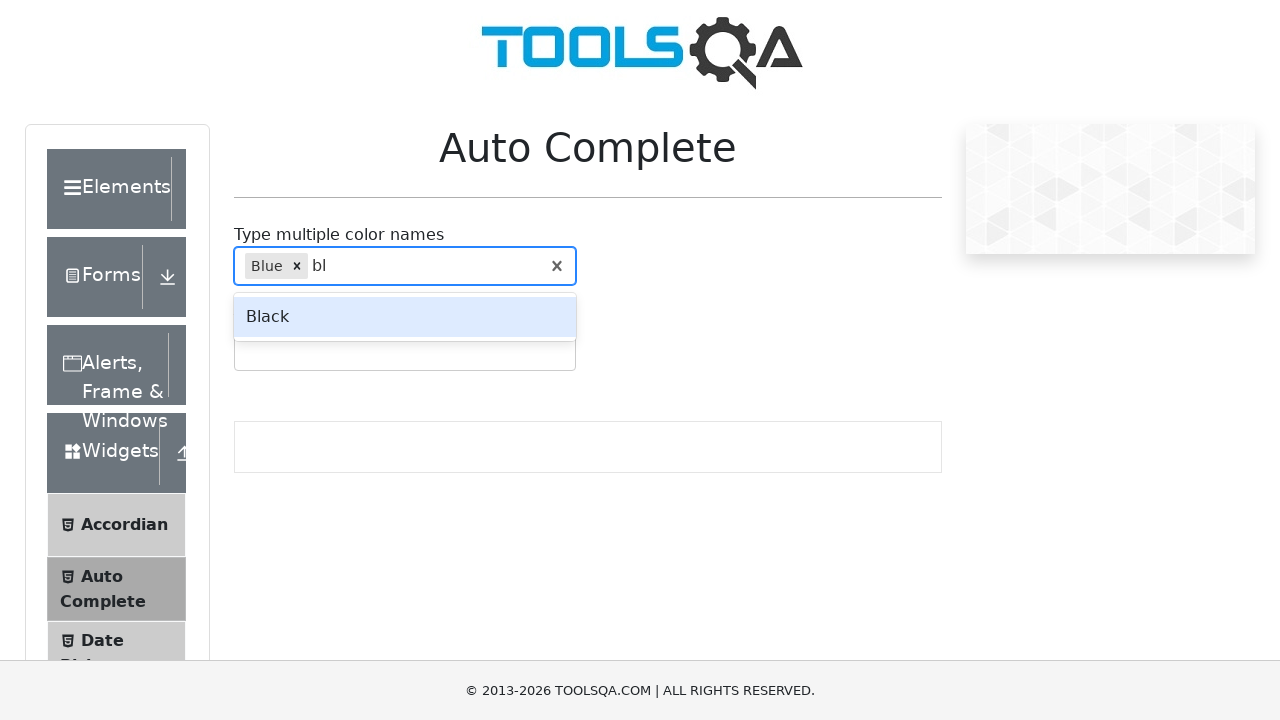

Pressed Enter to select the navigated suggestion on #autoCompleteMultipleInput
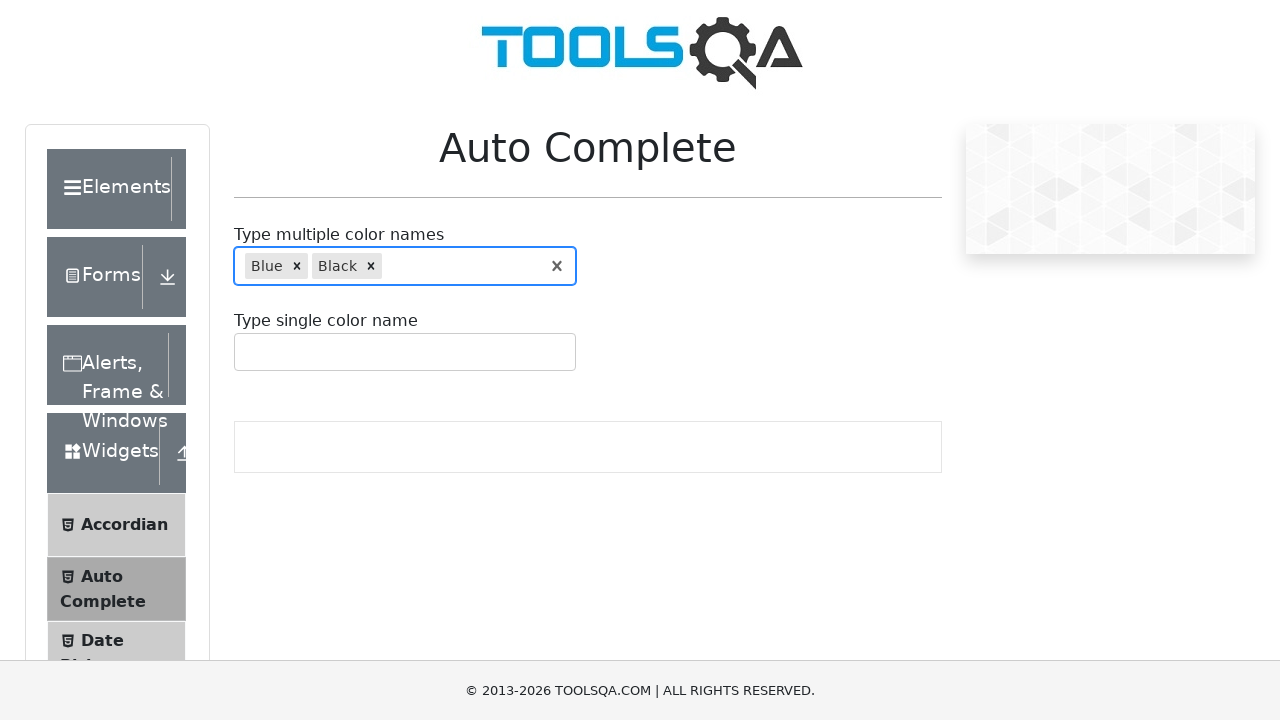

Waited 3 seconds after selection
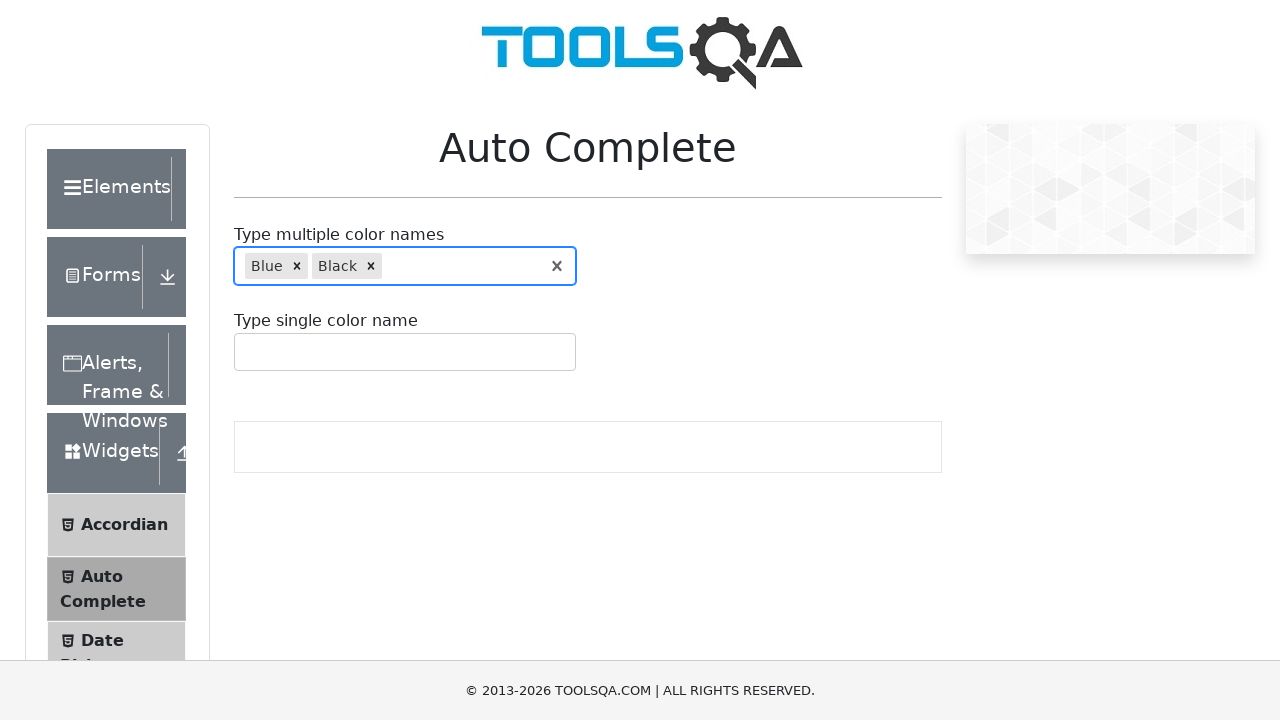

Typed 'w' in single autocomplete field to trigger suggestions on #autoCompleteSingleInput
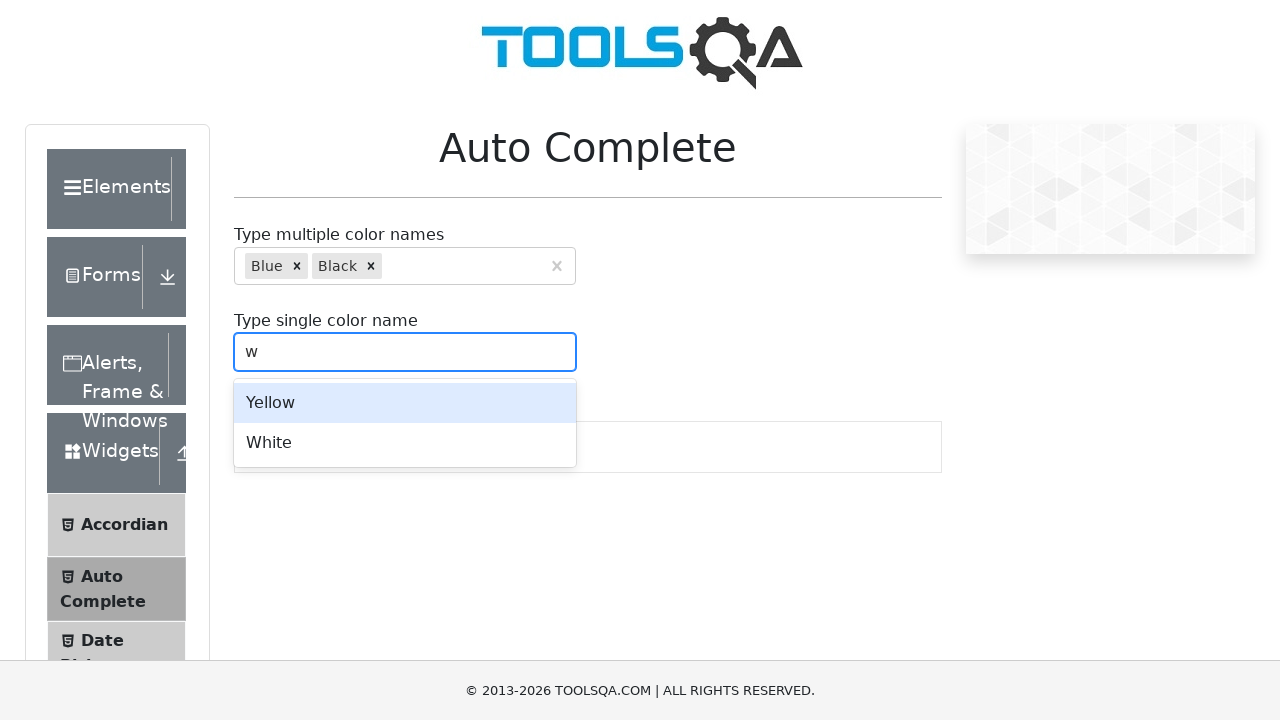

Waited 2 seconds for autocomplete suggestions to appear
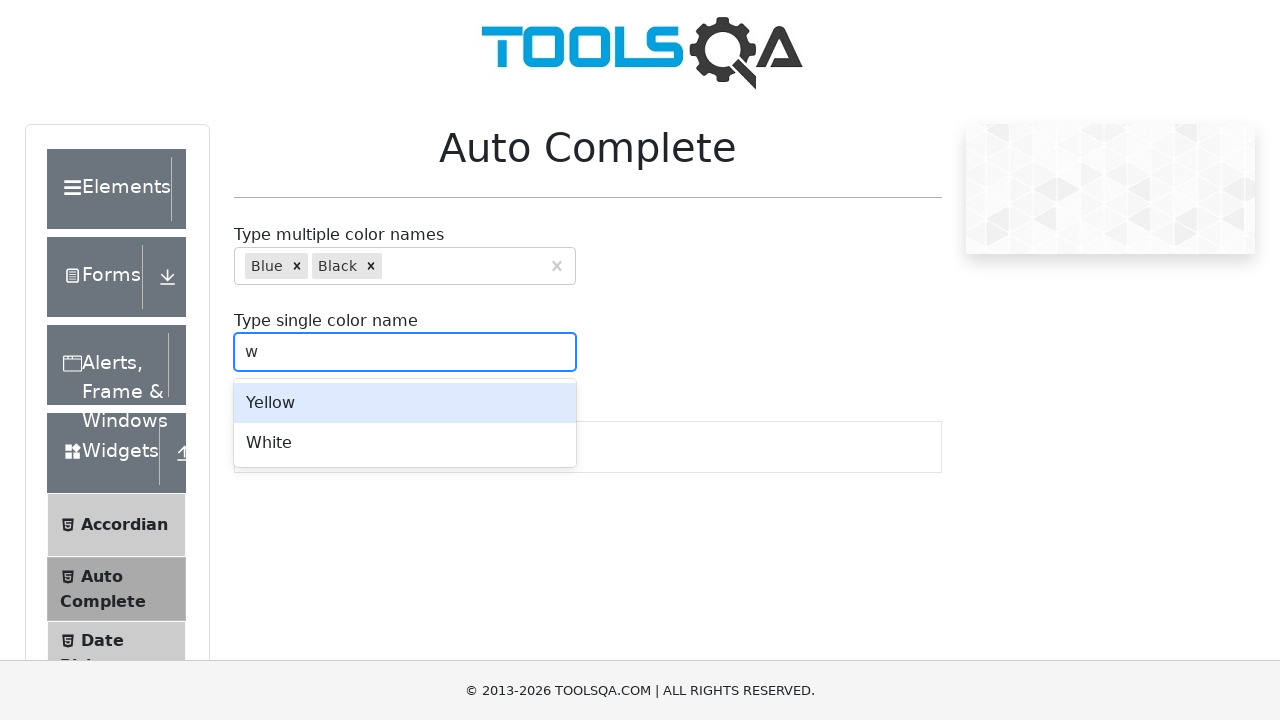

Pressed ArrowDown to navigate to suggestion in single autocomplete on #autoCompleteSingleInput
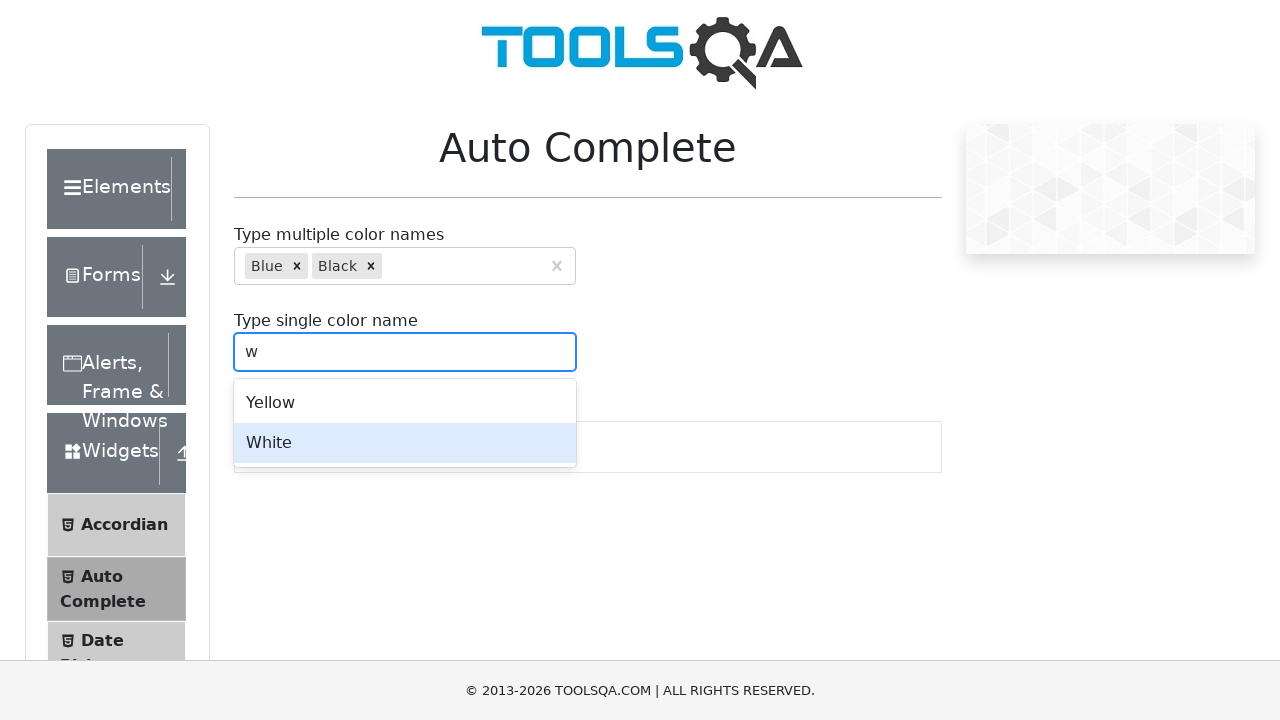

Waited 2 seconds after navigating suggestion
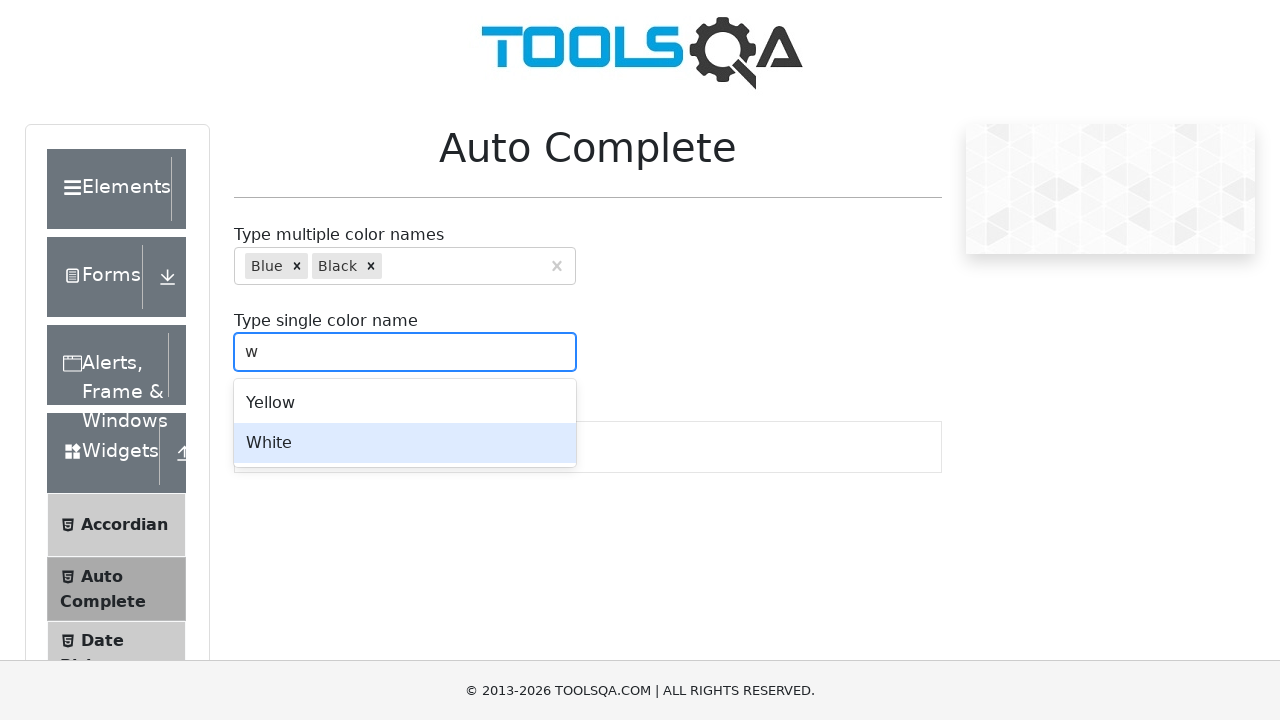

Pressed Enter to select the navigated suggestion in single autocomplete on #autoCompleteSingleInput
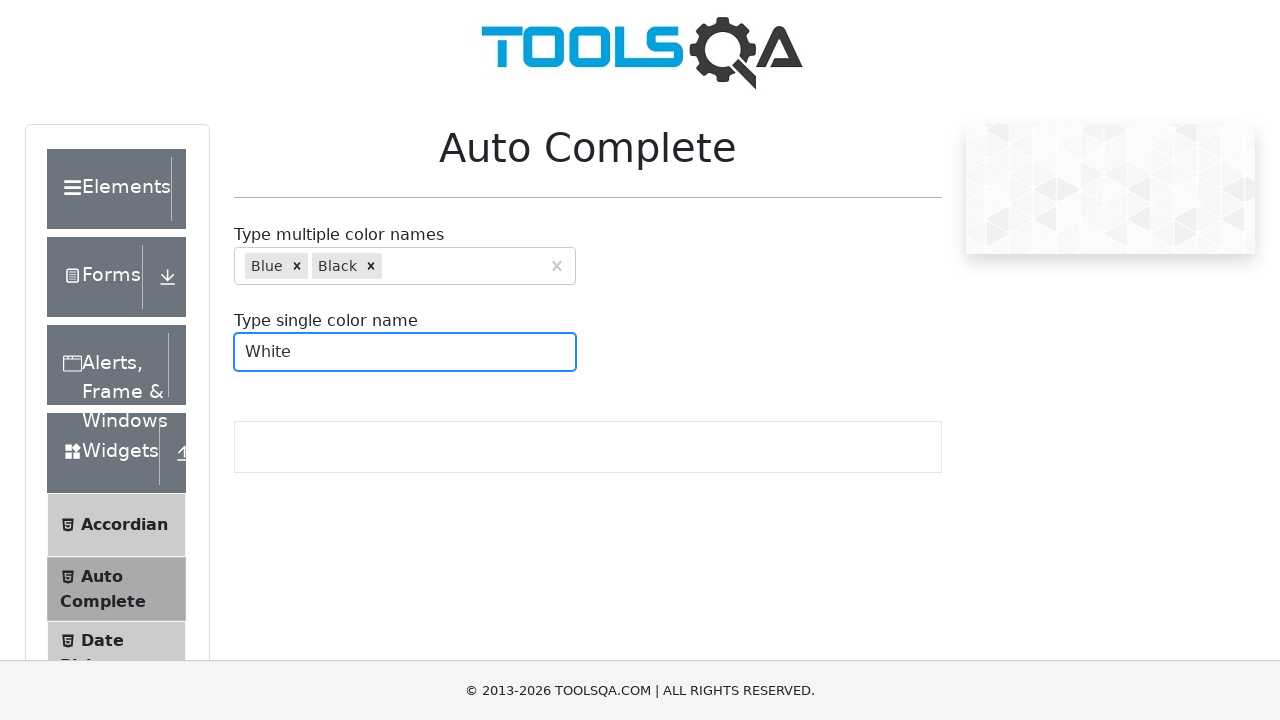

Final wait of 5 seconds to complete test
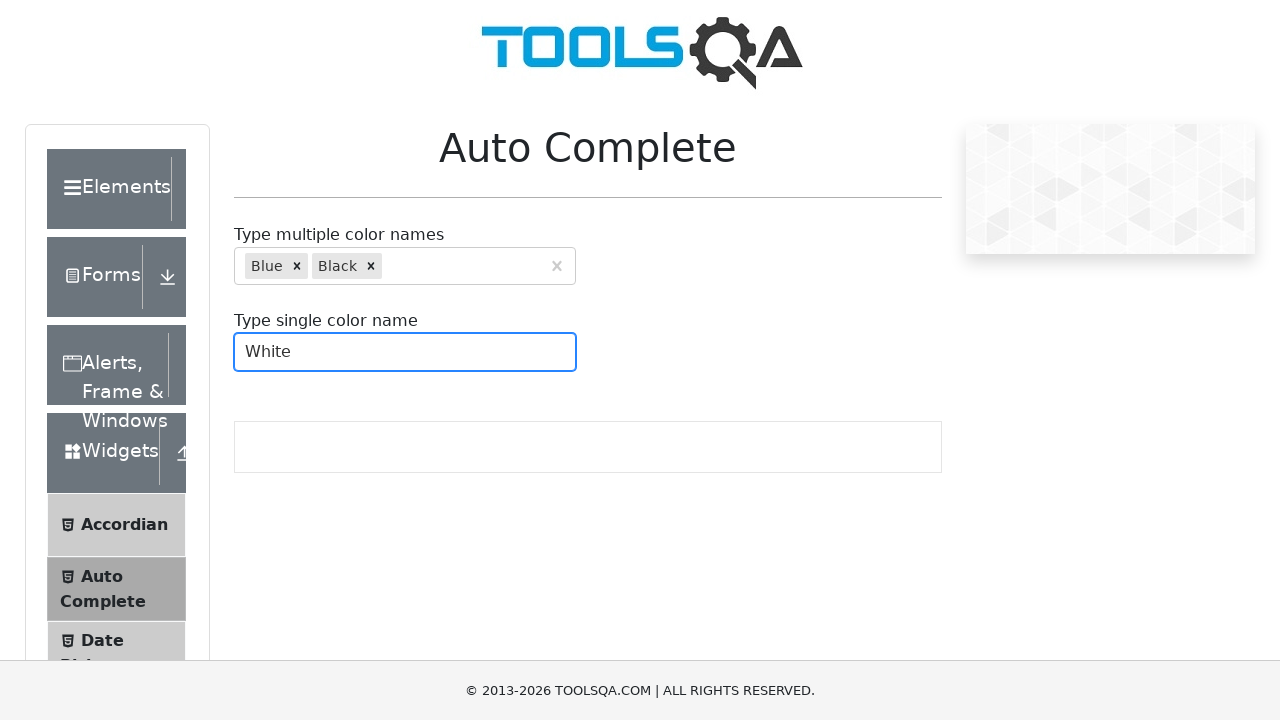

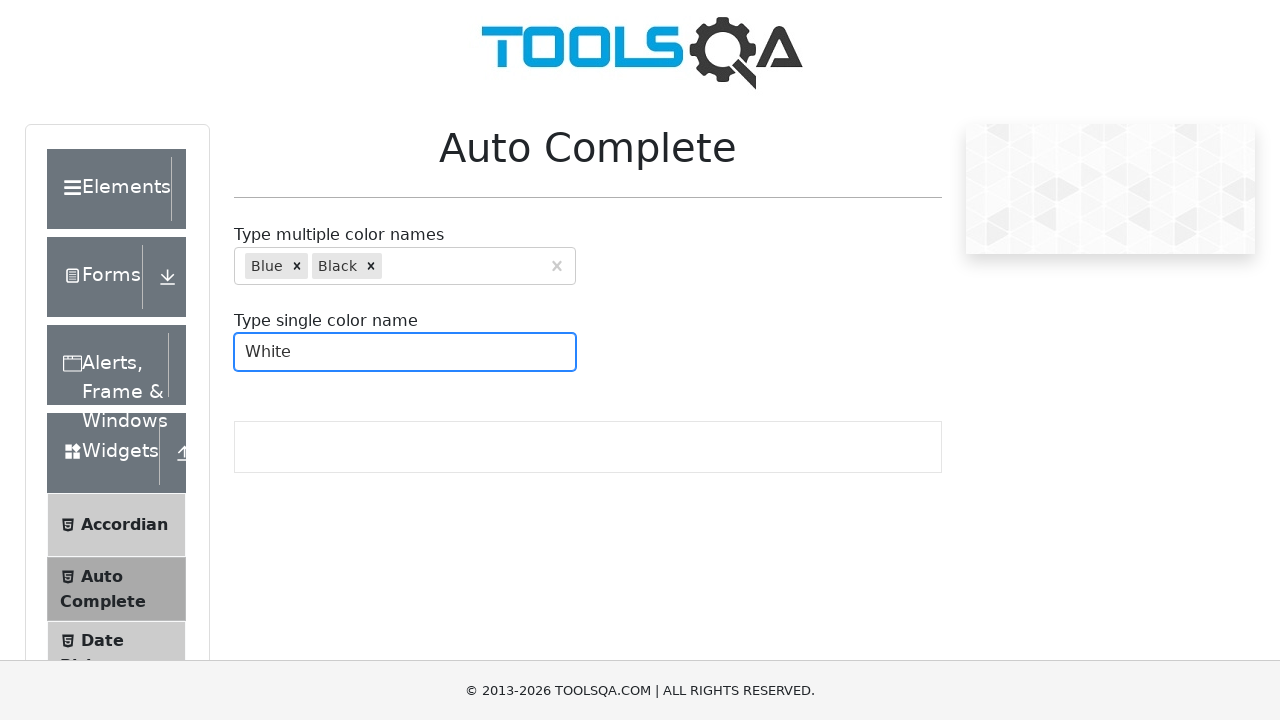